Tests the search filter functionality on an offers page by entering "Rice" in the search field and verifying that all displayed results contain "Rice" in their name.

Starting URL: https://rahulshettyacademy.com/seleniumPractise/#/offers

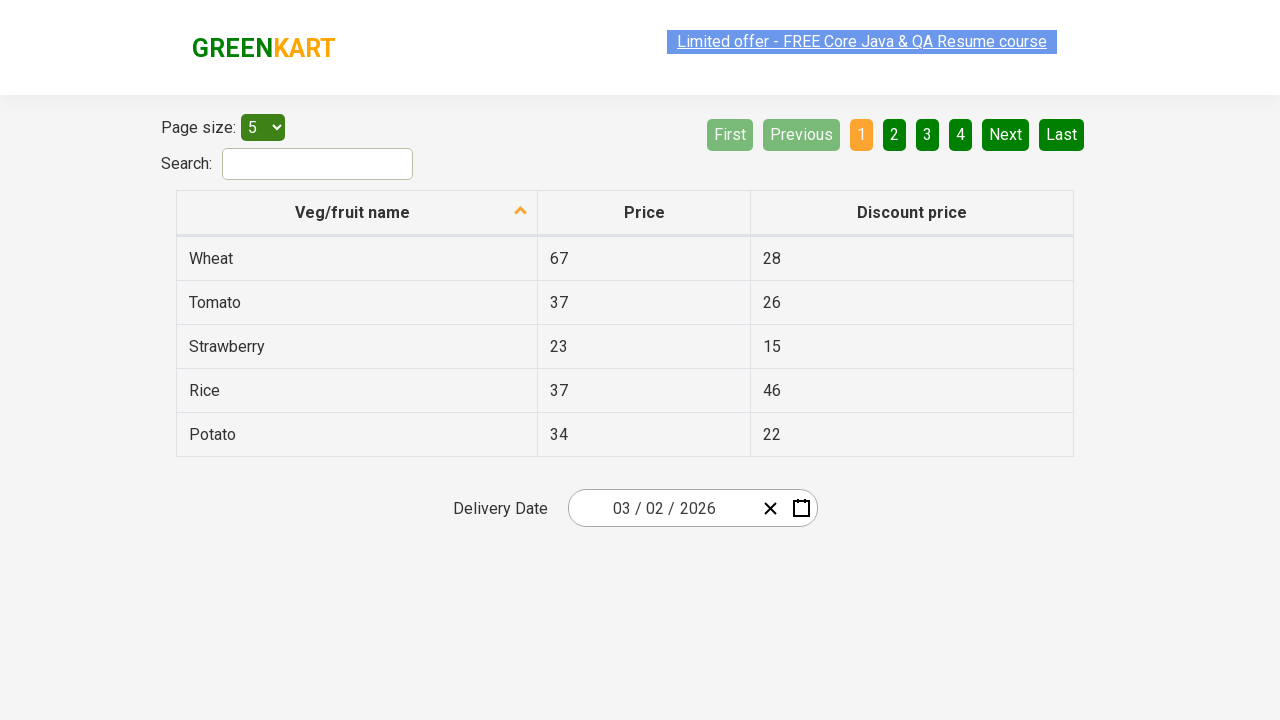

Filled search field with 'Rice' on #search-field
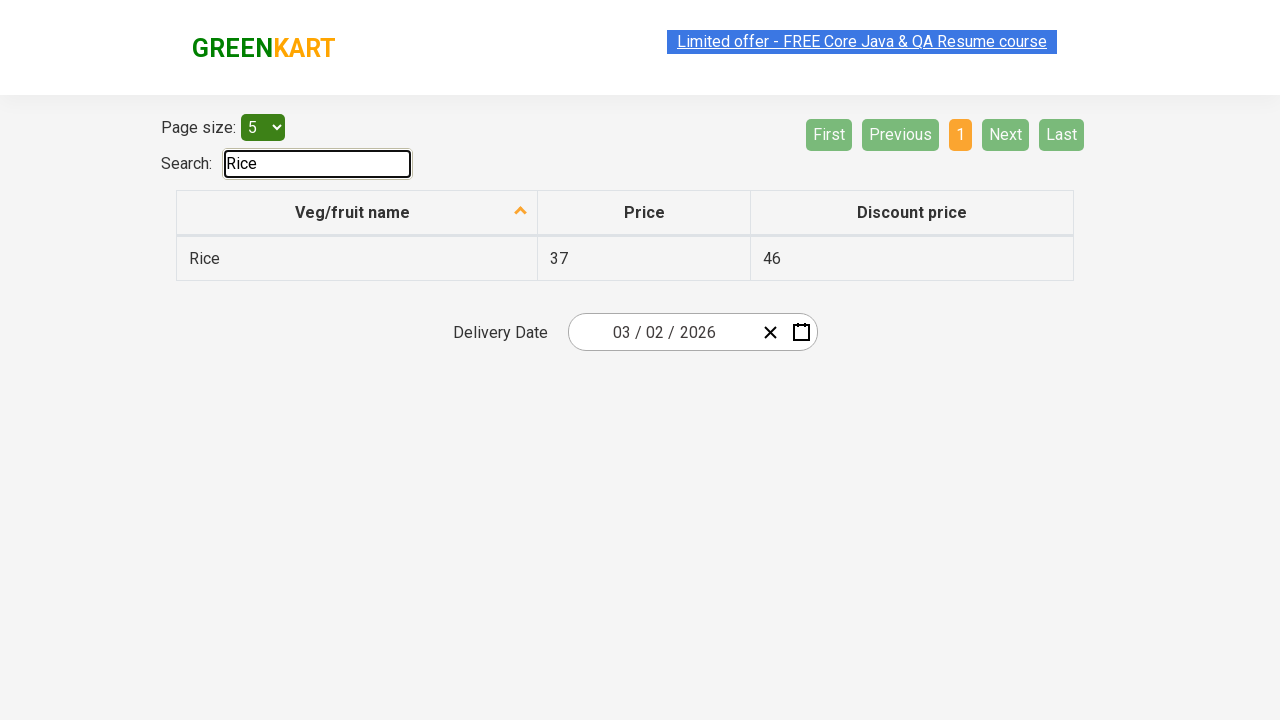

Waited 500ms for search results to filter
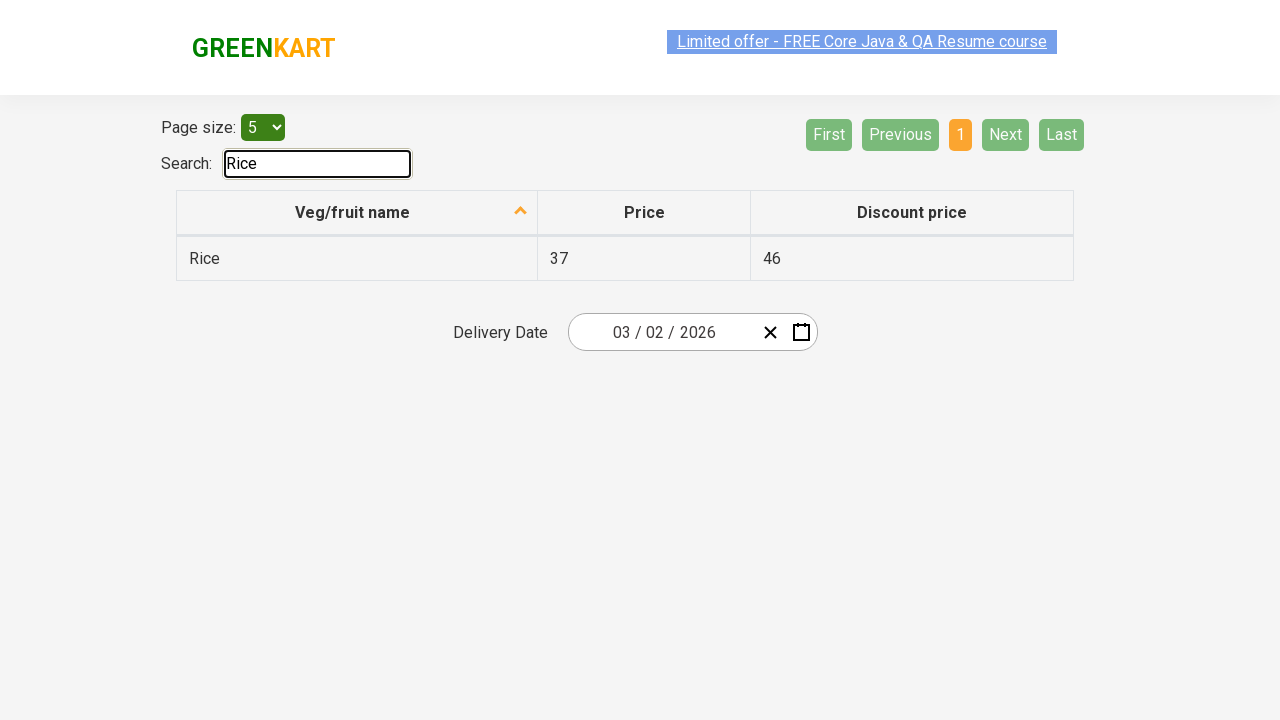

Confirmed table rows are visible
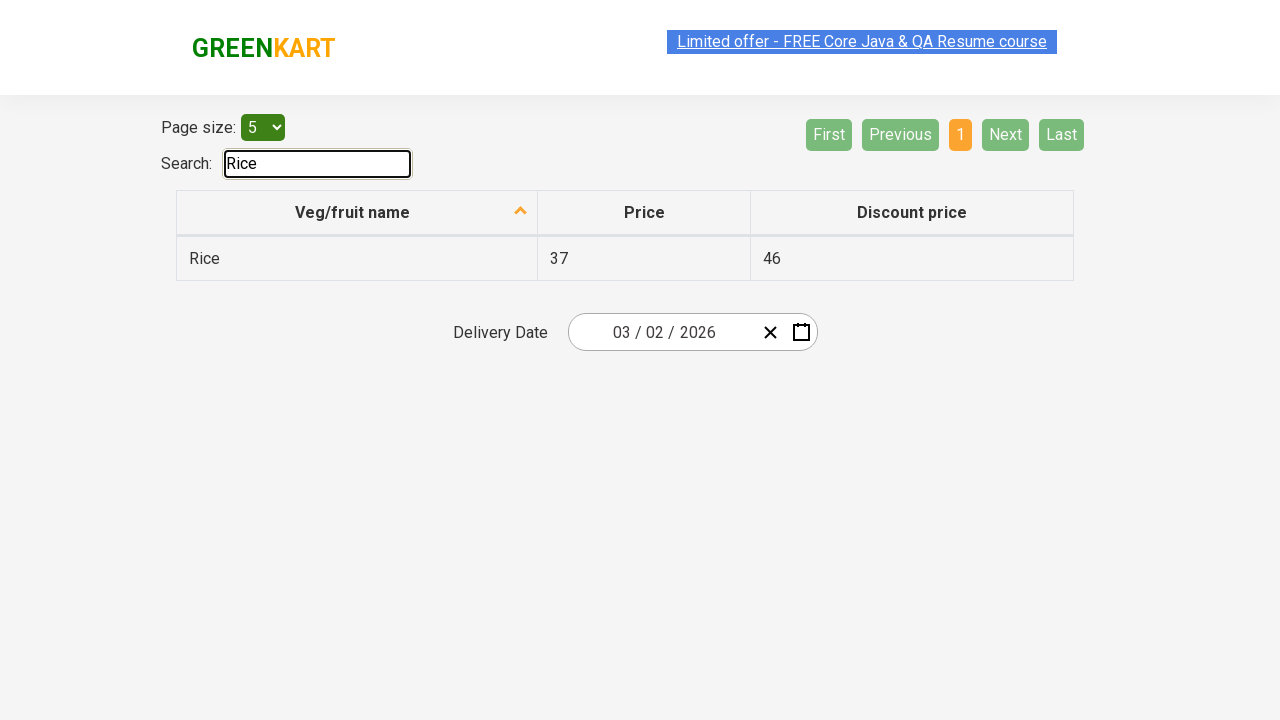

Retrieved all vegetable names from first column - found 1 items
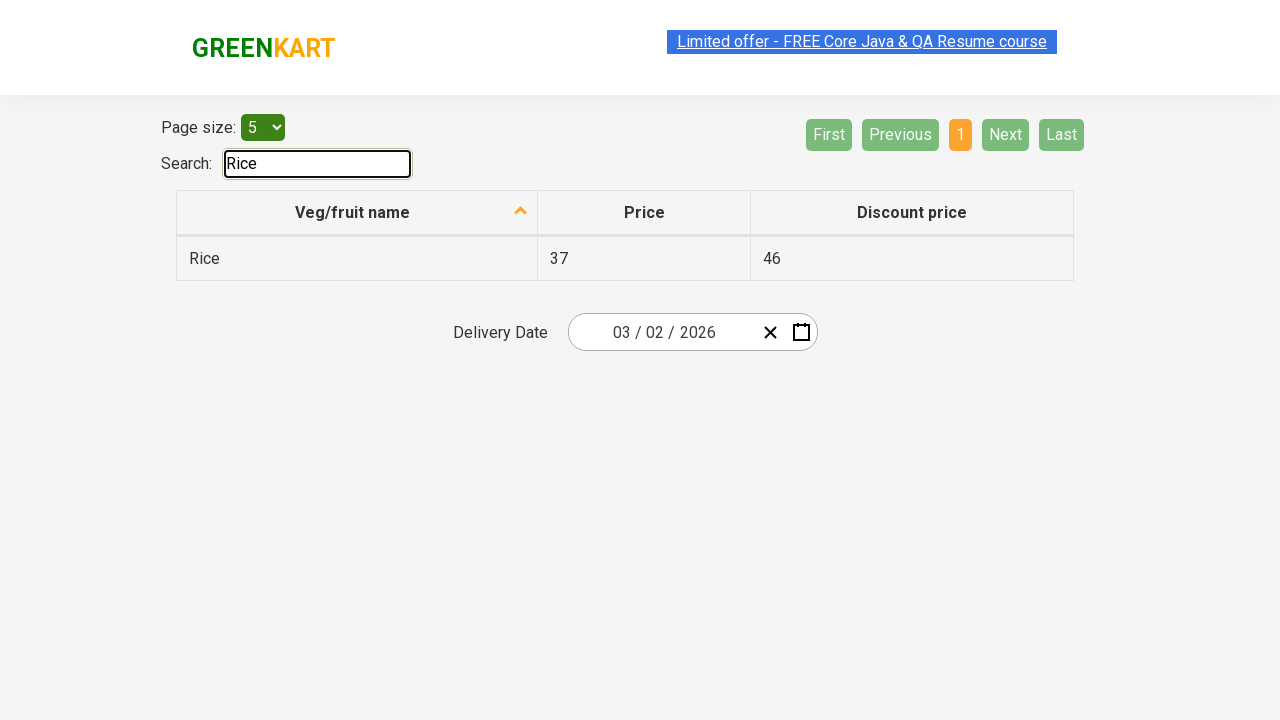

Verified search result 'Rice' contains 'Rice'
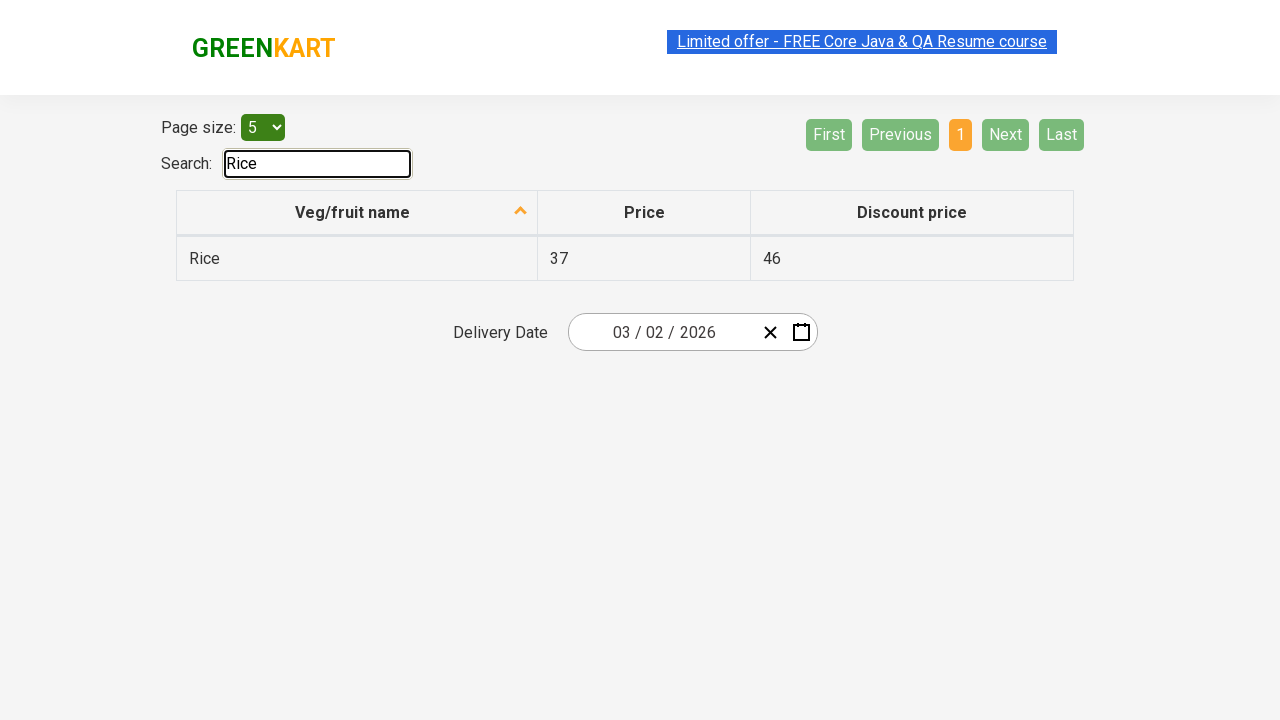

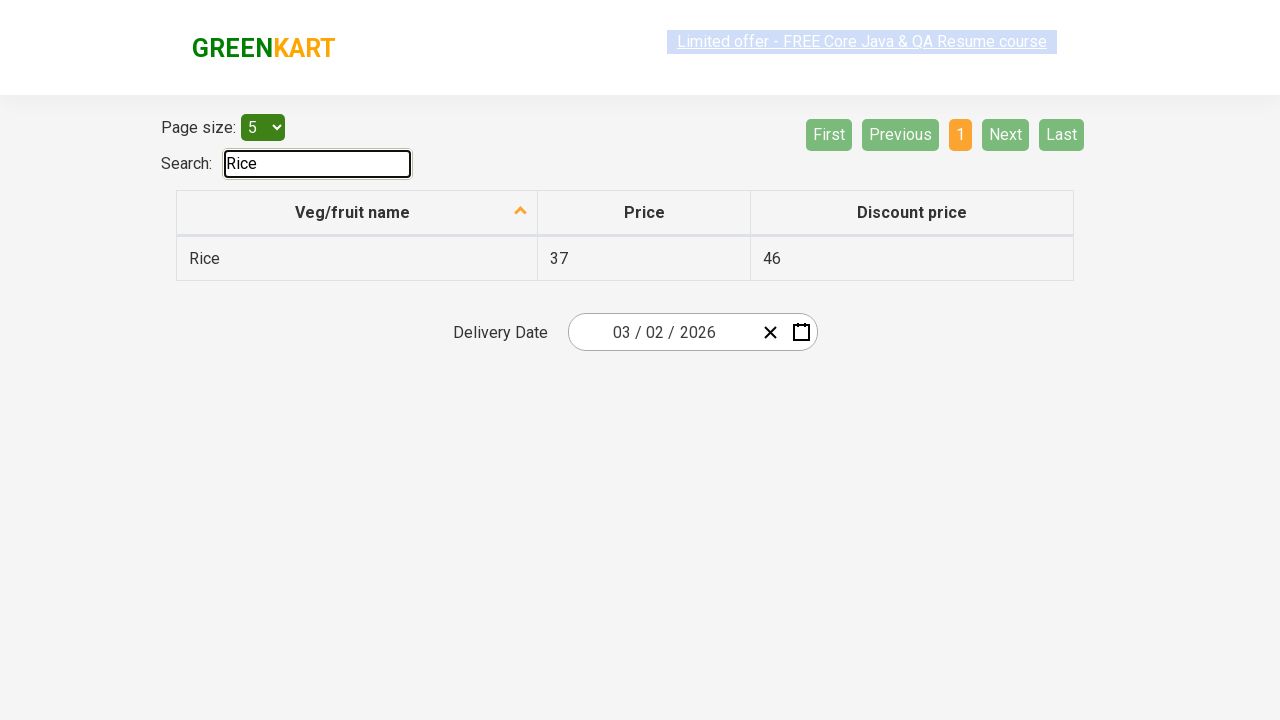